Demonstrates various form interactions on a web form page including filling text input, textarea, clicking checkboxes, and submitting the form.

Starting URL: https://bonigarcia.dev/selenium-webdriver-java/web-form.html

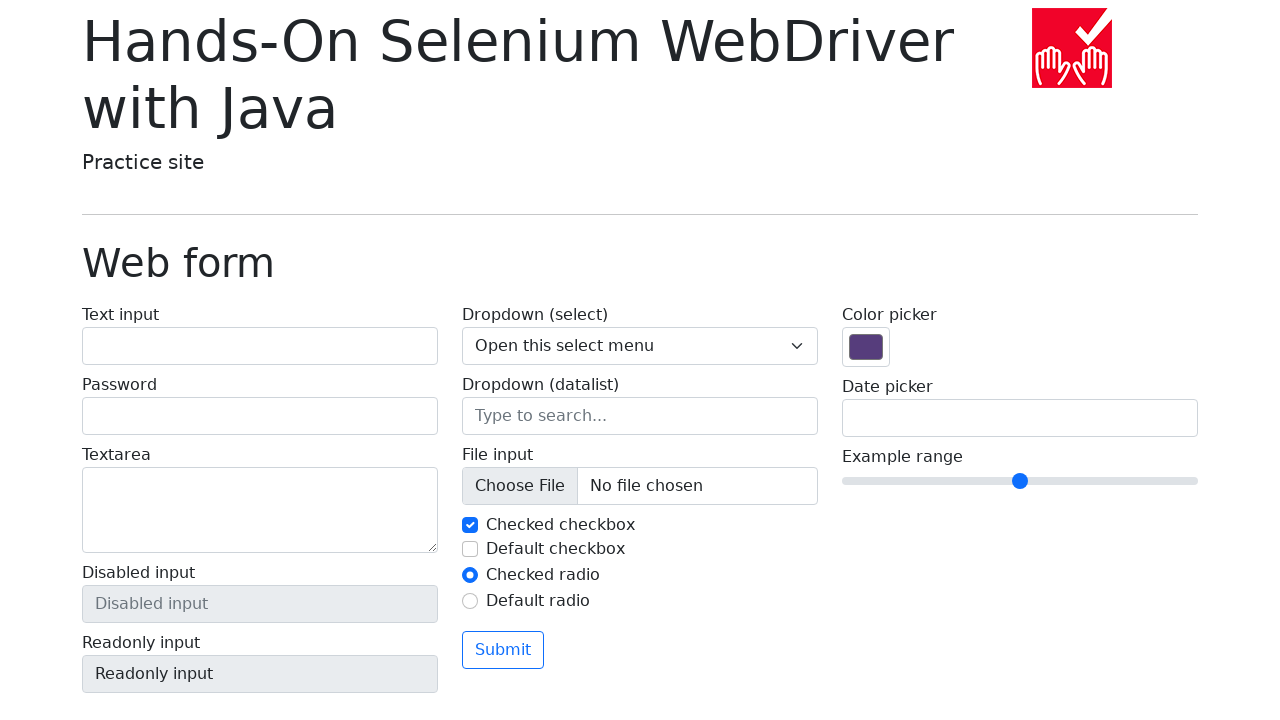

Filled text input field with 'Sample text input' on input[name='my-text']
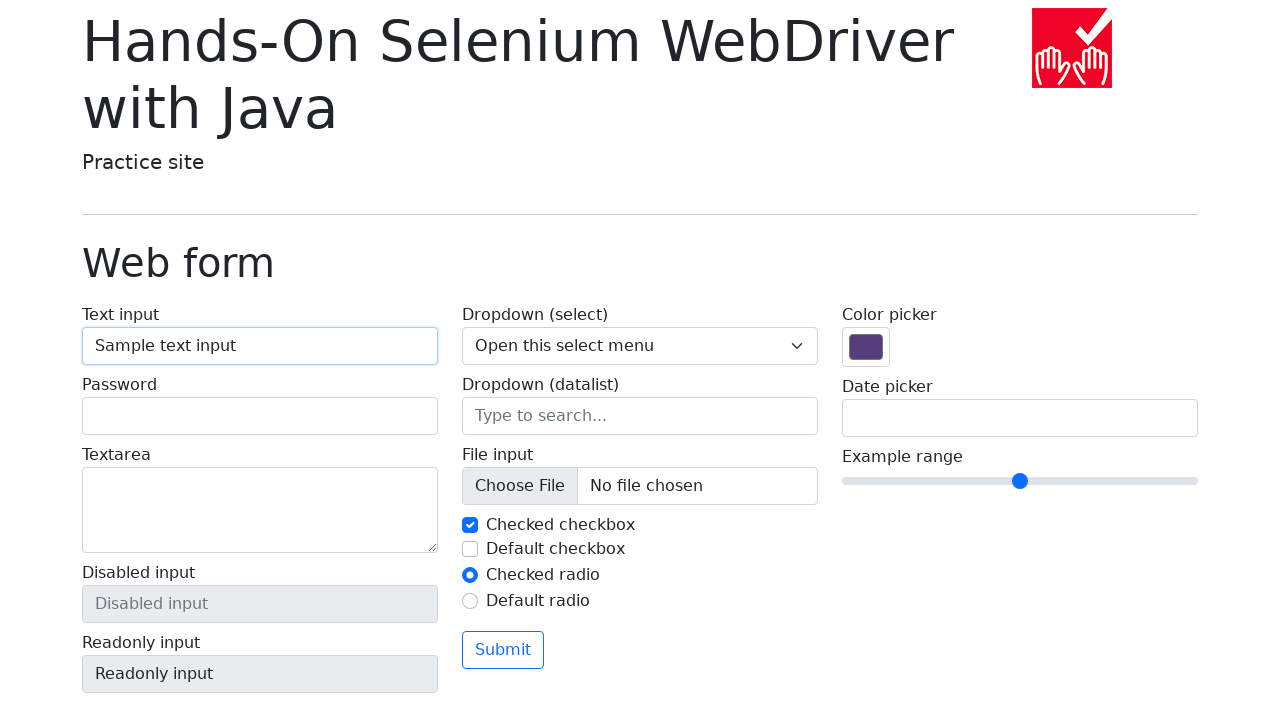

Filled textarea with 'This is a test message in the textarea' on textarea[name='my-textarea']
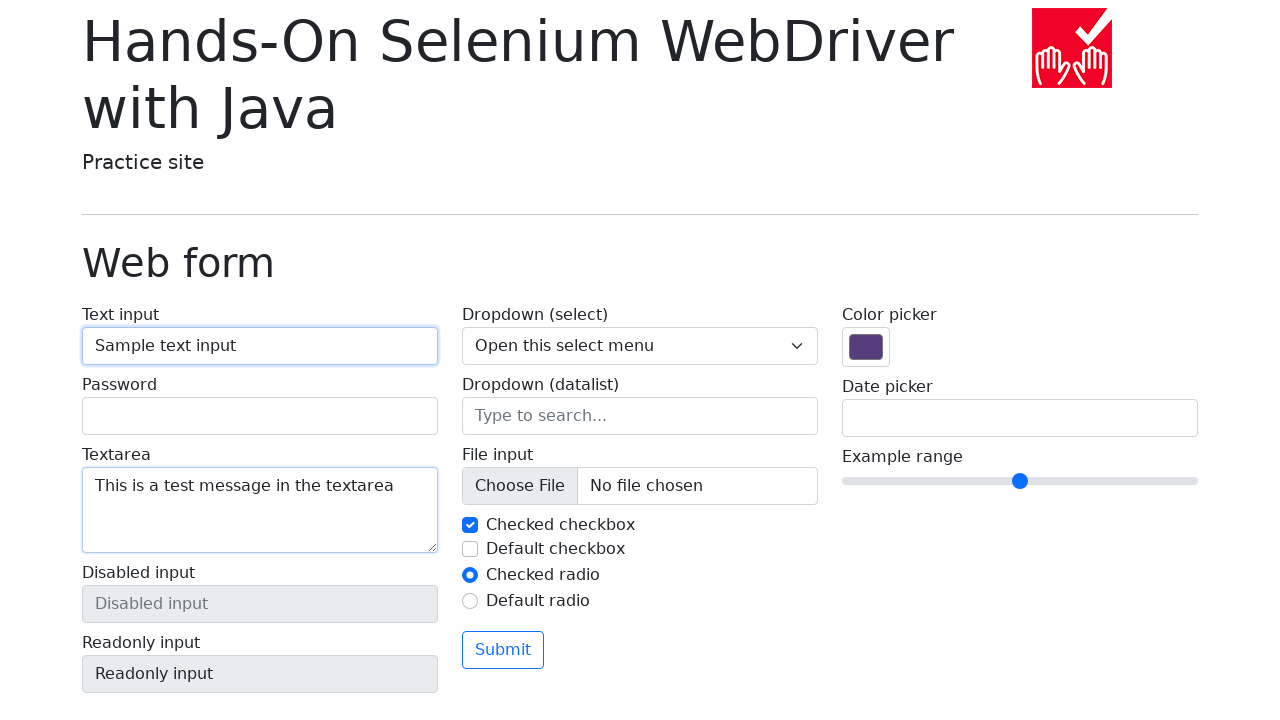

Clicked second checkbox at (470, 549) on #my-check-2
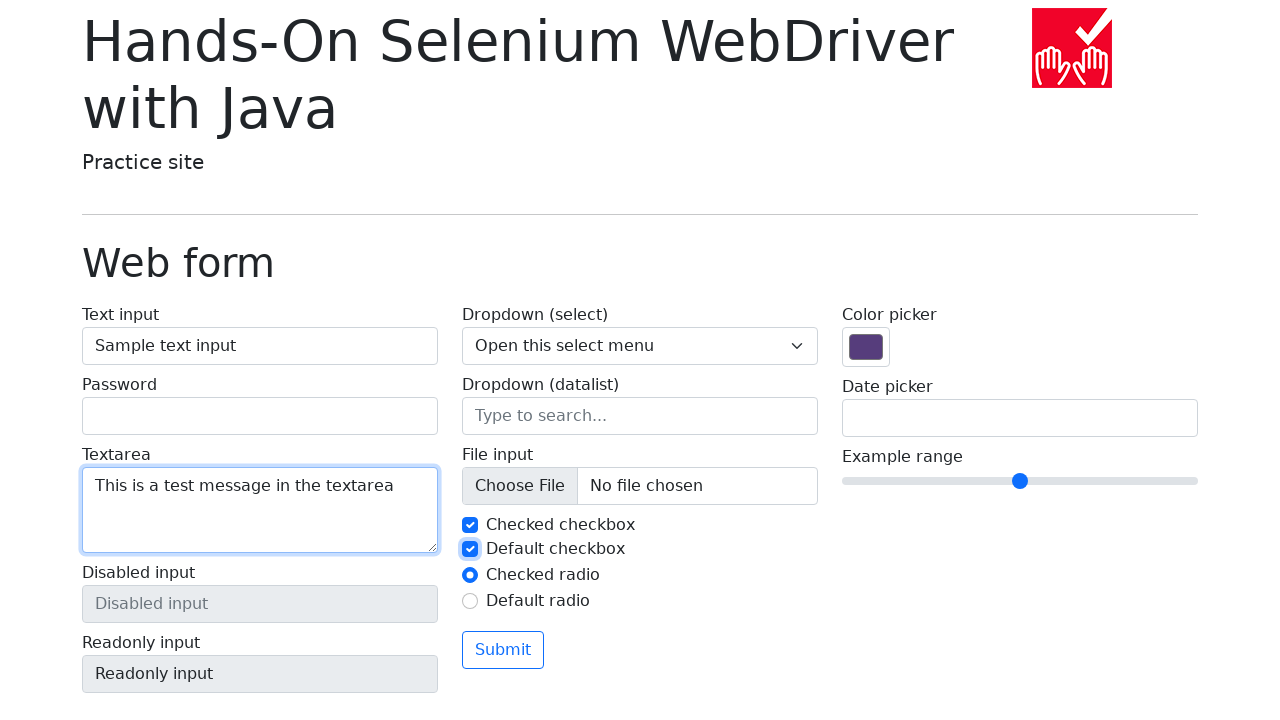

Filled password field with 'testpassword123' on input[name='my-password']
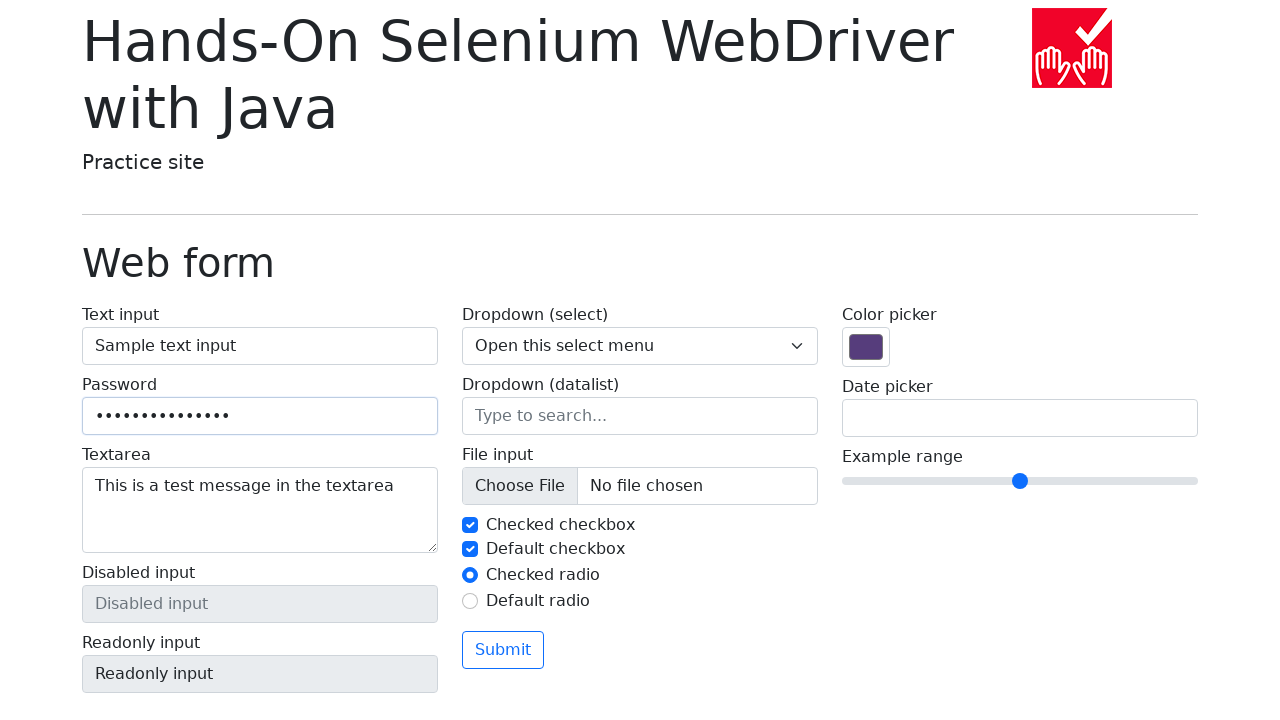

Clicked submit button to submit form at (503, 650) on button[type='submit']
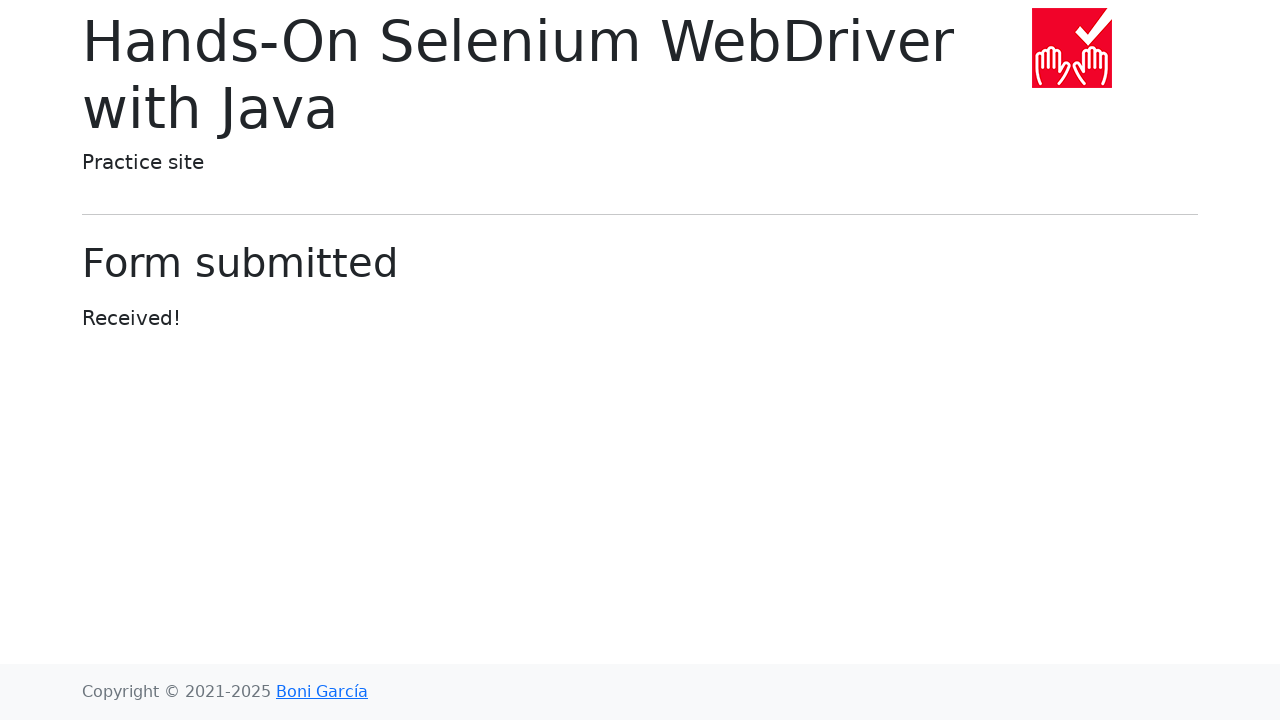

Form submission completed and network idle
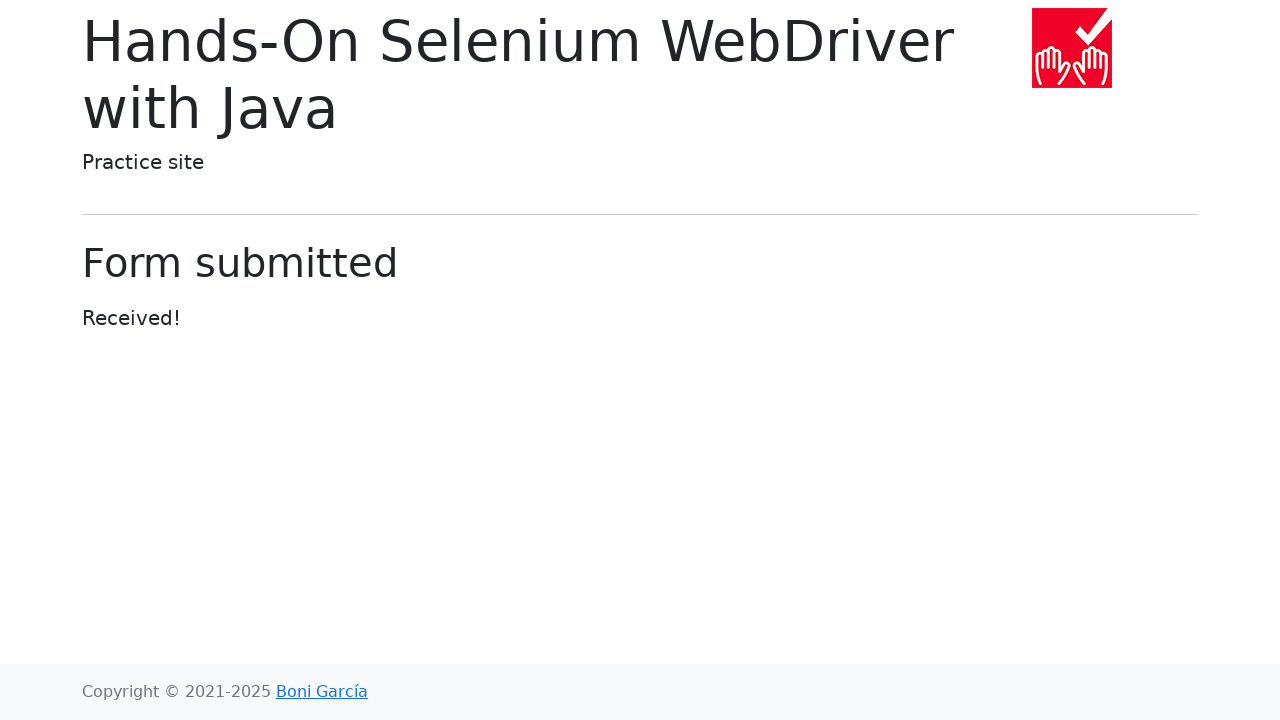

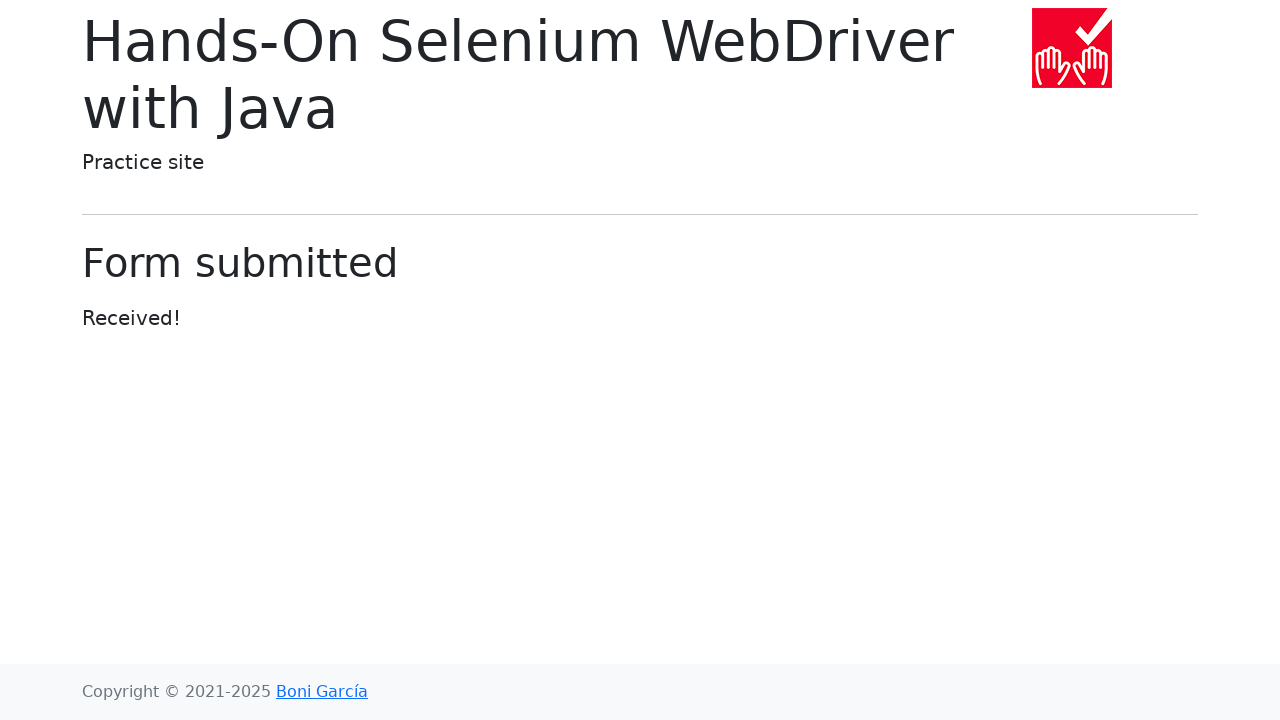